Tests that edits are saved when the edit input loses focus (blur event).

Starting URL: https://demo.playwright.dev/todomvc

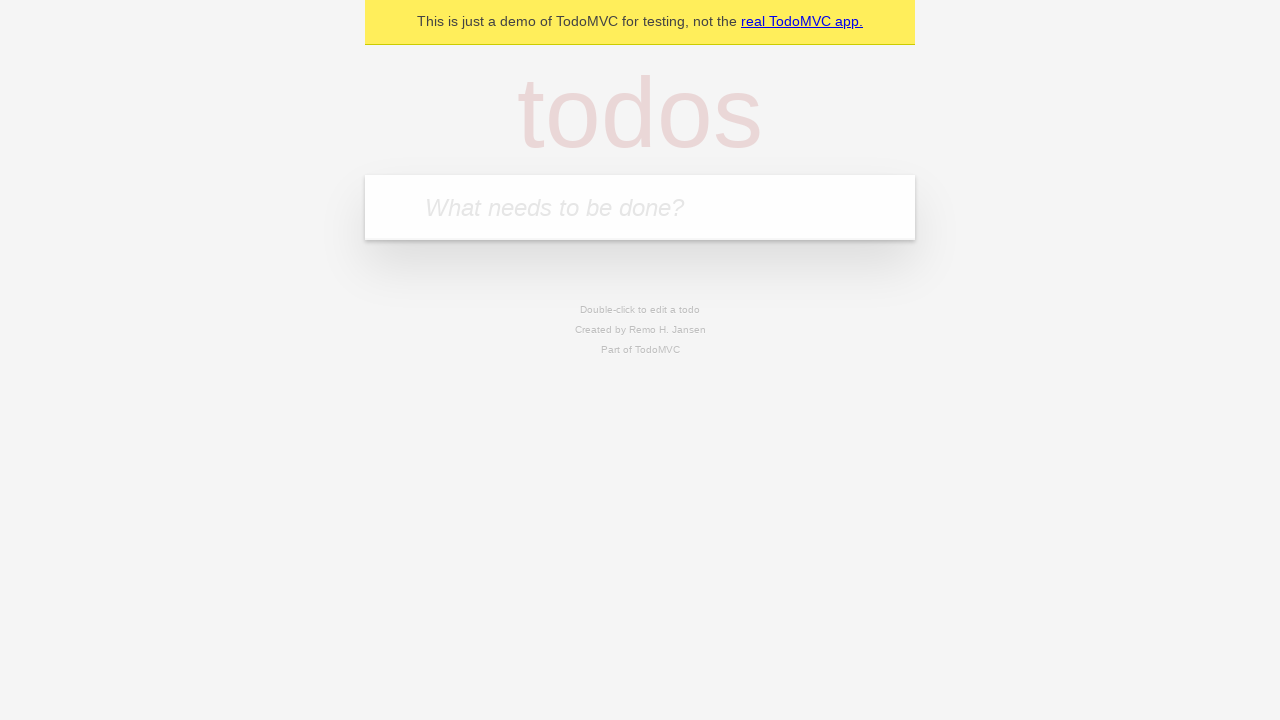

Filled new todo input with 'Sent Squeezy a Text' on internal:attr=[placeholder="What needs to be done?"i]
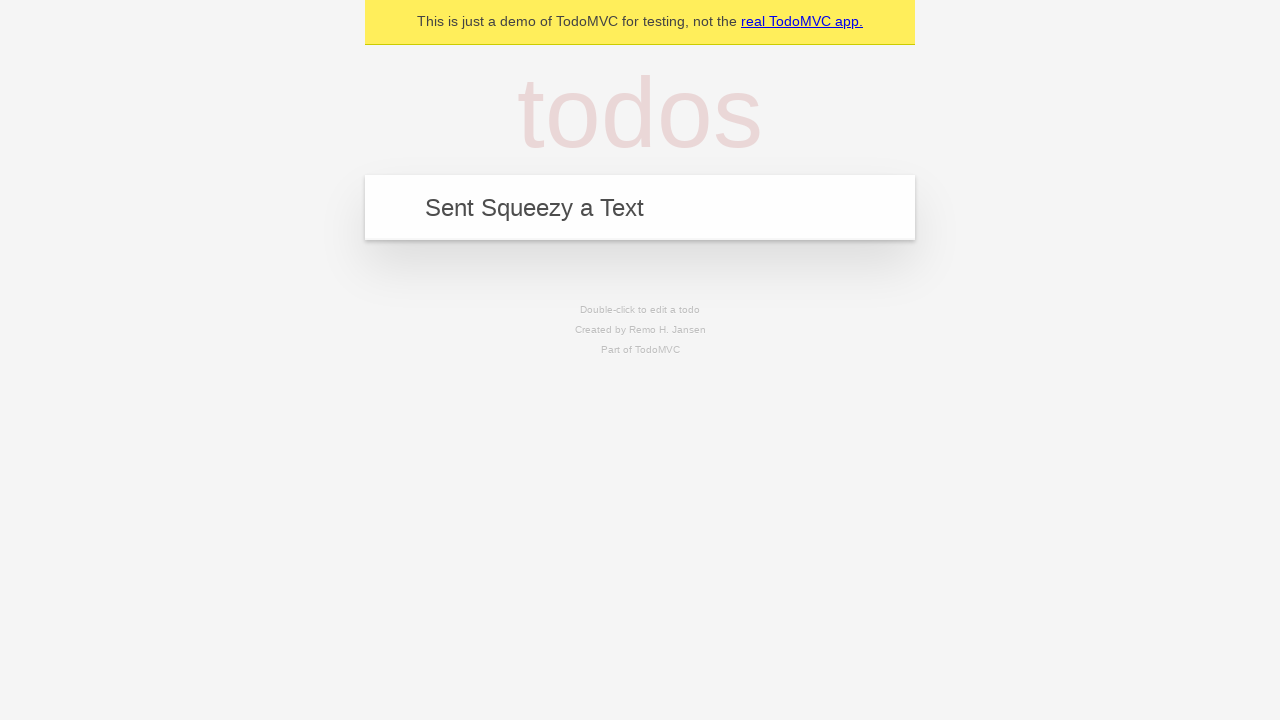

Pressed Enter to create todo 'Sent Squeezy a Text' on internal:attr=[placeholder="What needs to be done?"i]
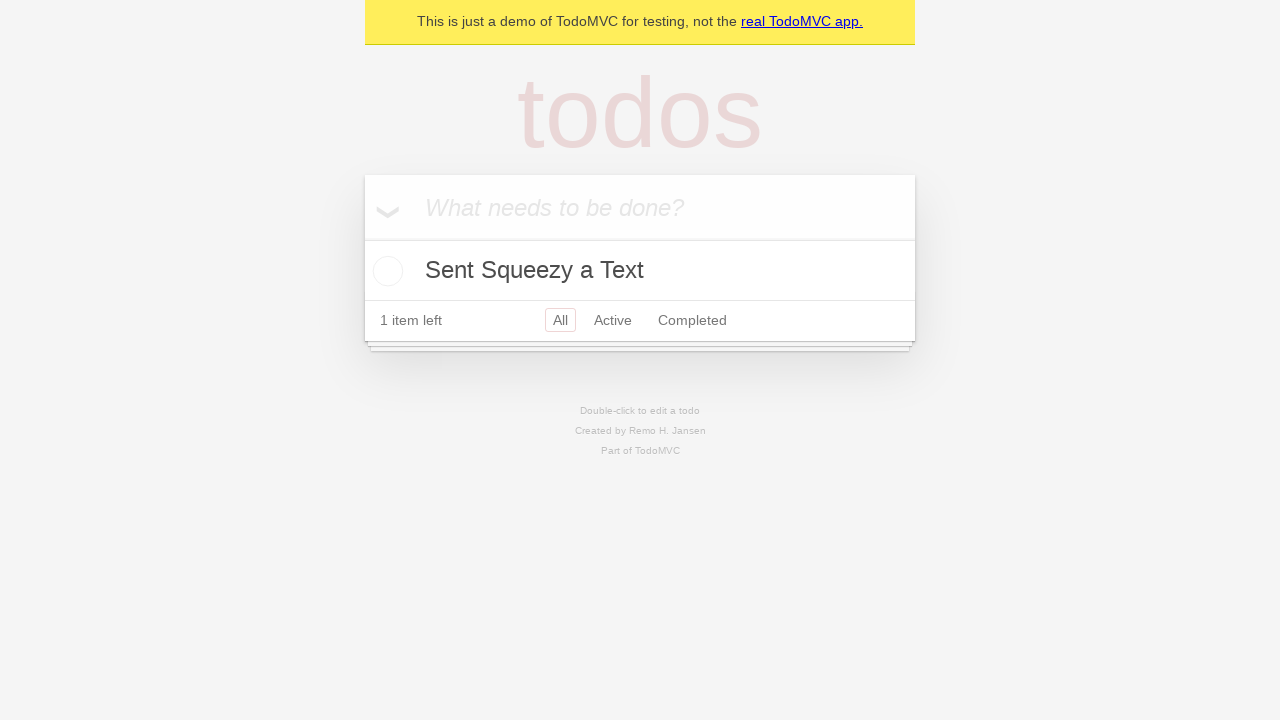

Filled new todo input with 'Get my Amazon Delivery' on internal:attr=[placeholder="What needs to be done?"i]
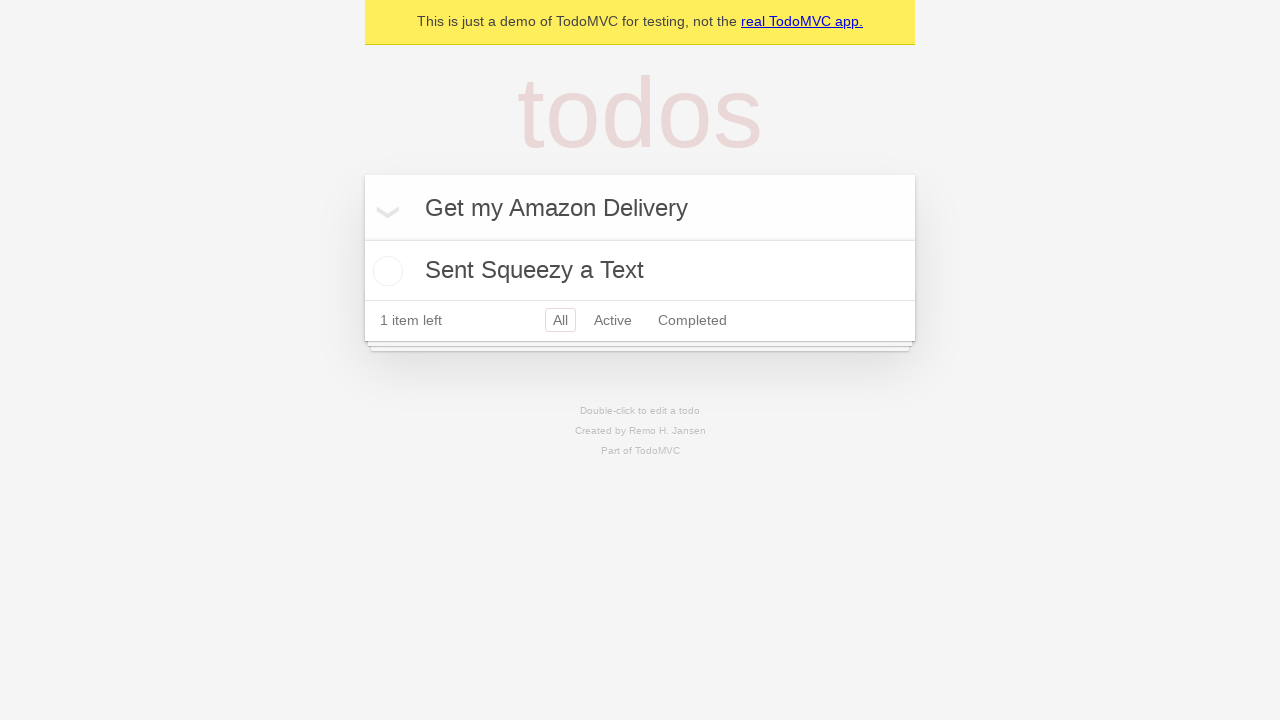

Pressed Enter to create todo 'Get my Amazon Delivery' on internal:attr=[placeholder="What needs to be done?"i]
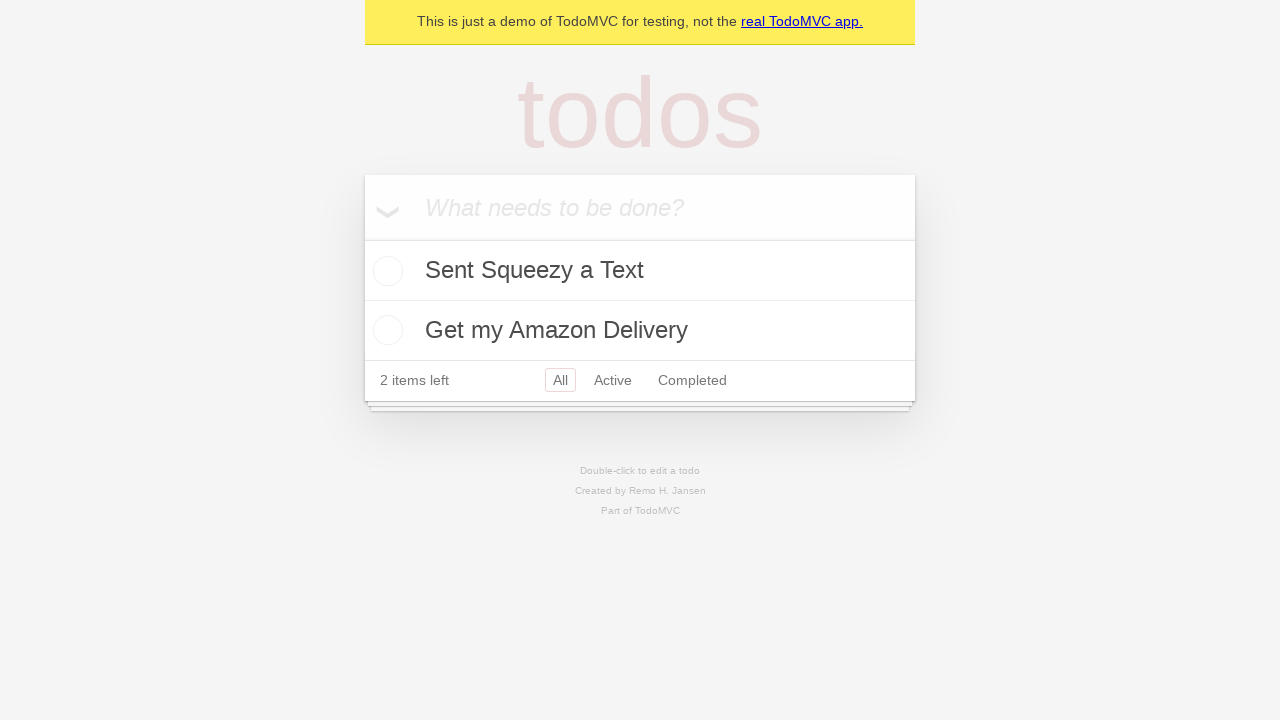

Filled new todo input with 'Fix this dumb bug!' on internal:attr=[placeholder="What needs to be done?"i]
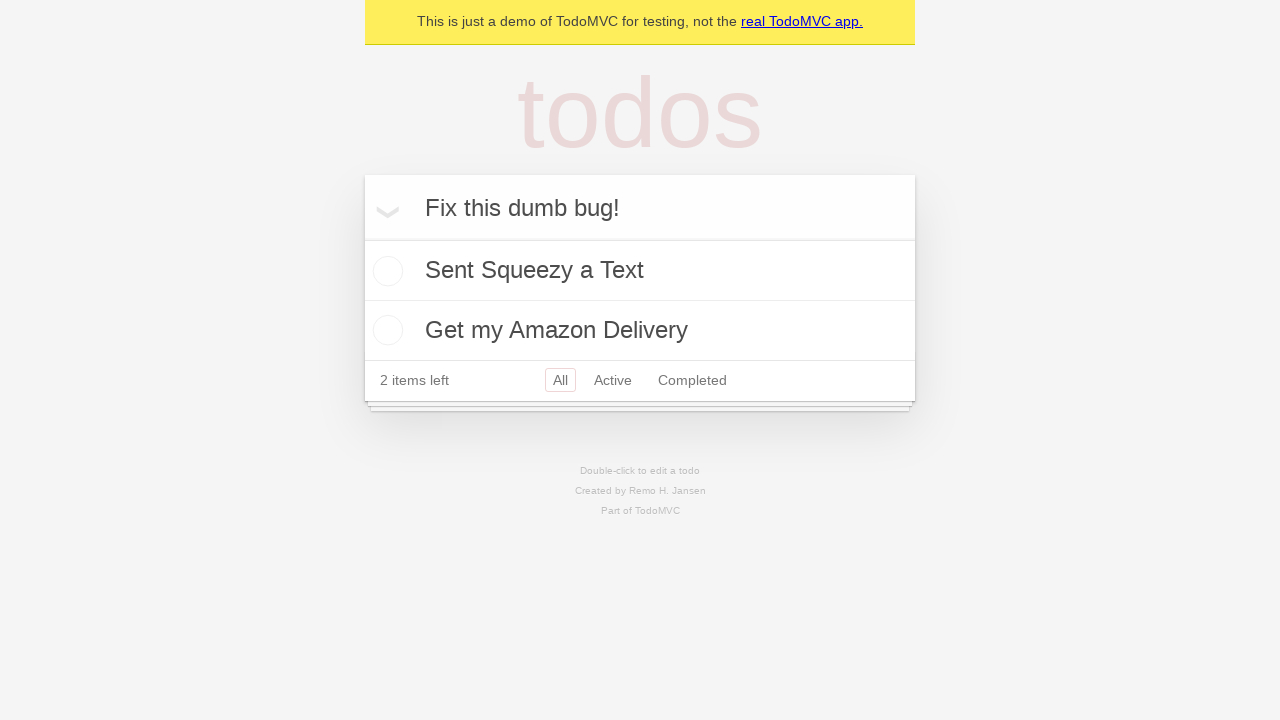

Pressed Enter to create todo 'Fix this dumb bug!' on internal:attr=[placeholder="What needs to be done?"i]
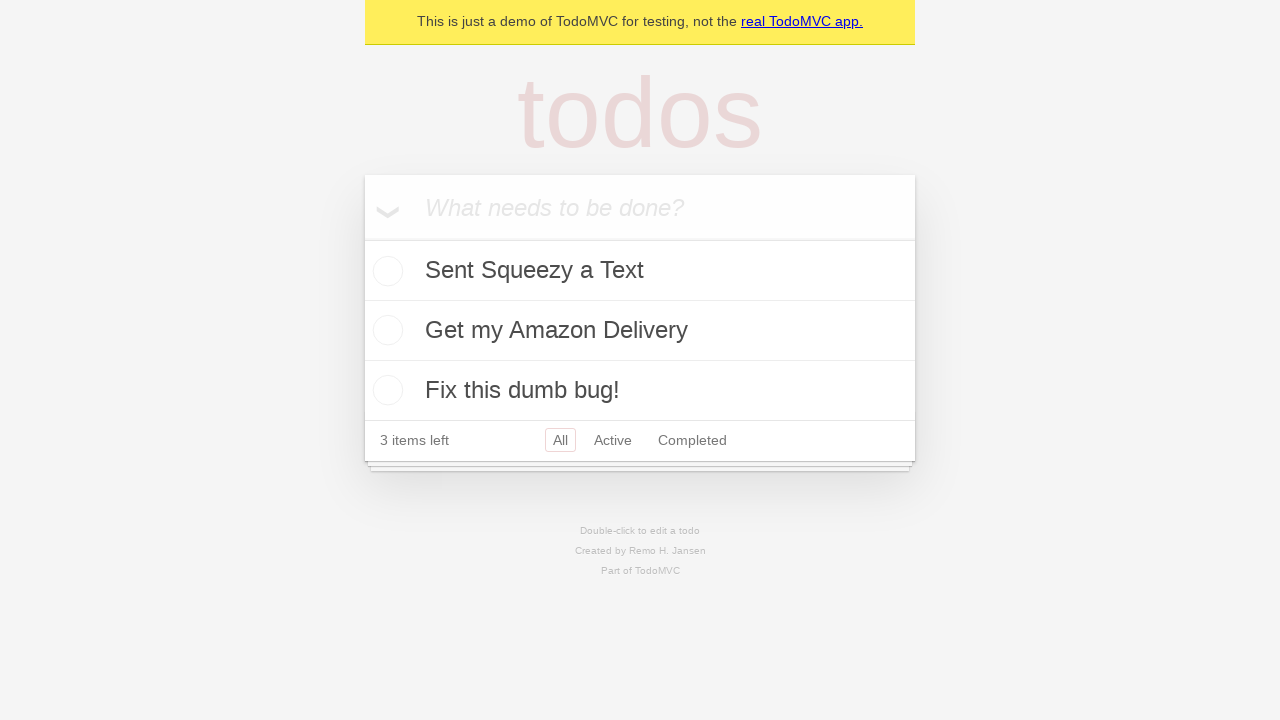

Waited for todo items to appear
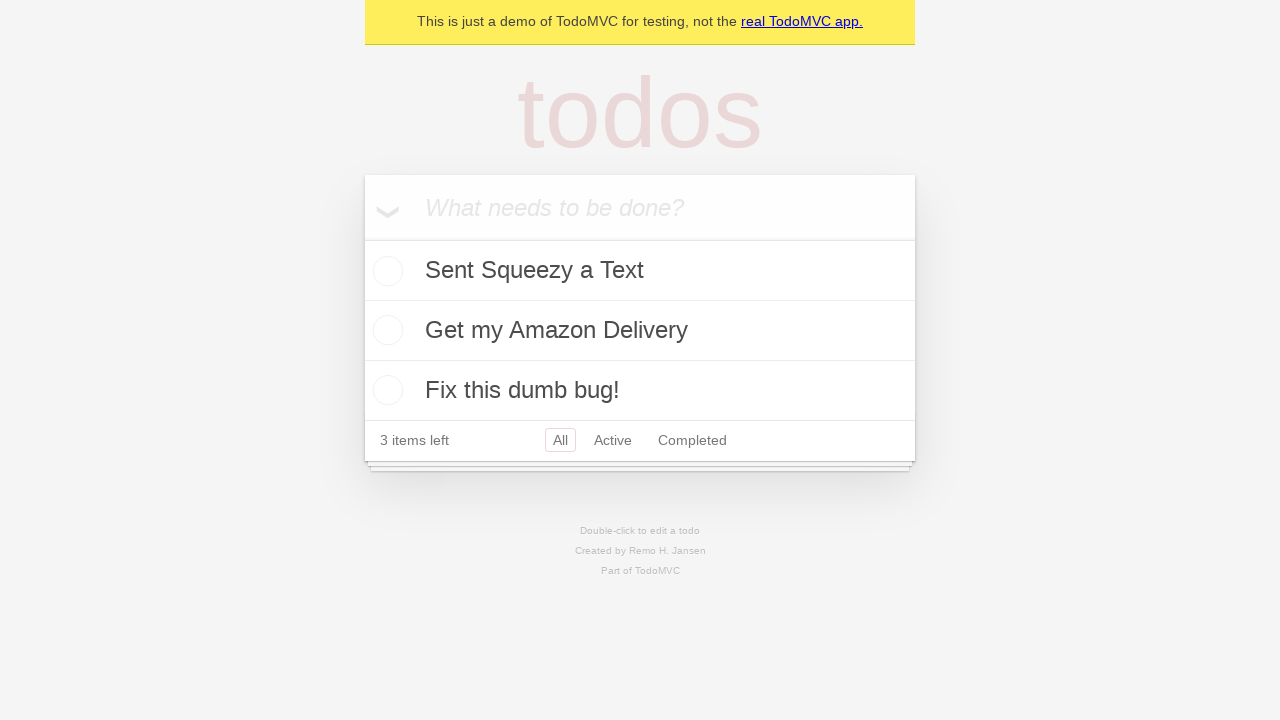

Double-clicked second todo item to enter edit mode at (640, 331) on internal:testid=[data-testid="todo-item"s] >> nth=1
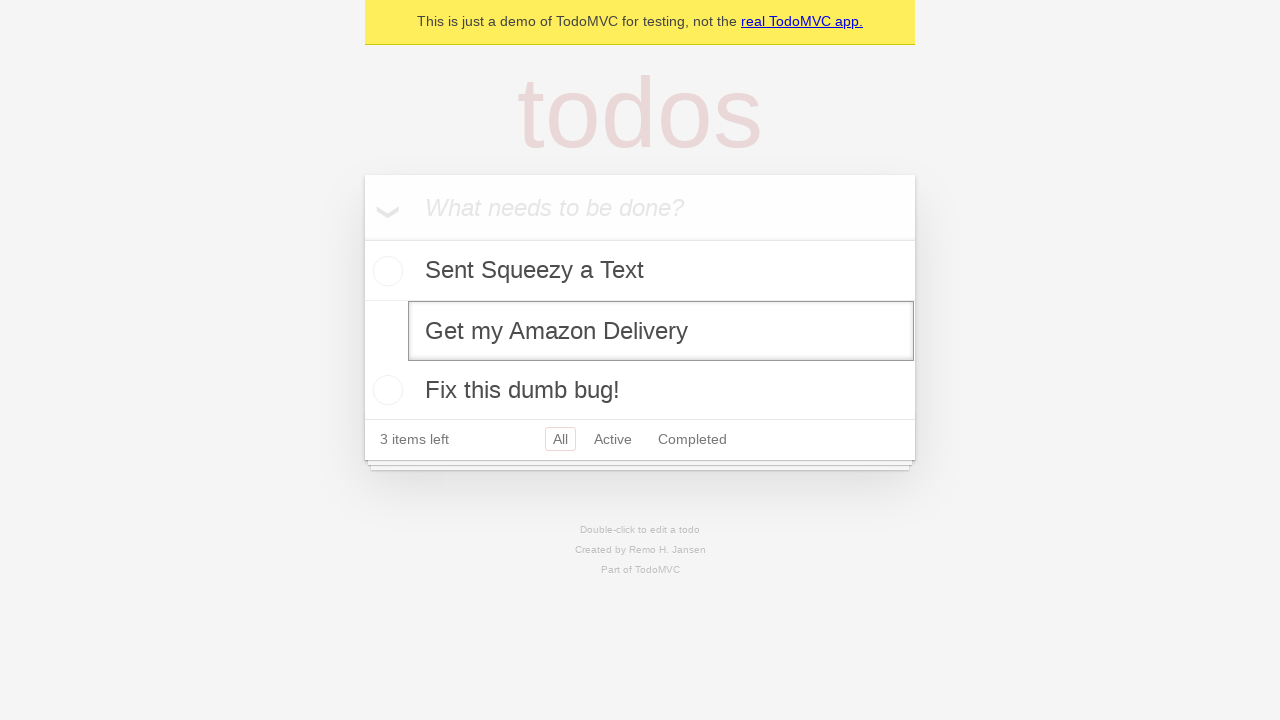

Filled edit input with 'buy some sausages' on internal:testid=[data-testid="todo-item"s] >> nth=1 >> internal:role=textbox[nam
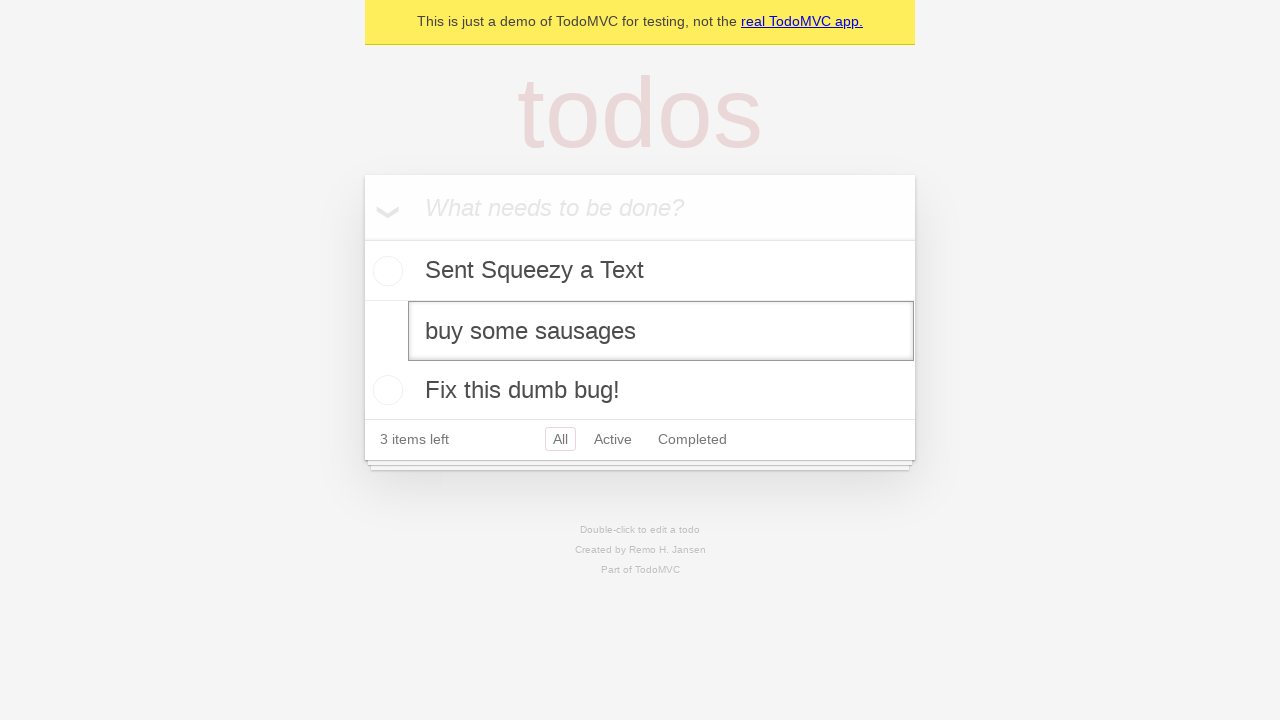

Dispatched blur event to save edit
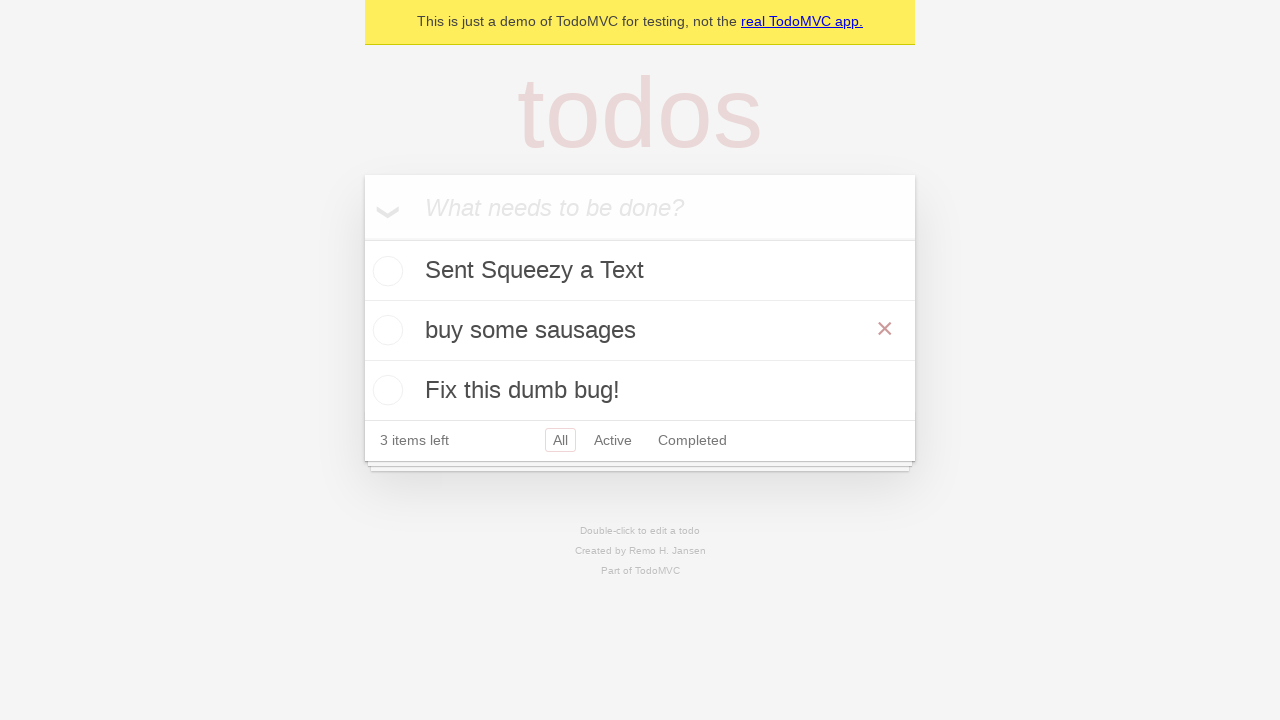

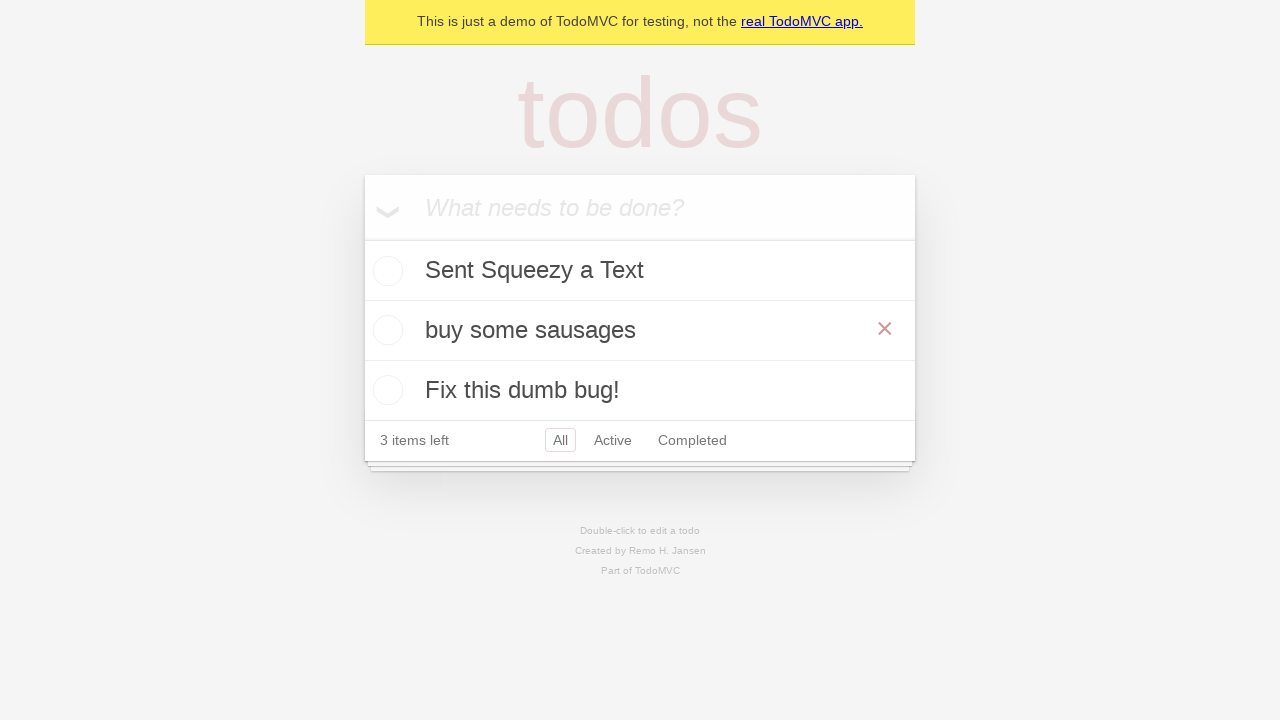